Tests multi-select dropdown functionality by selecting multiple options from dropdown menus using different selection methods

Starting URL: https://syntaxprojects.com/basic-select-dropdown-demo-homework.php

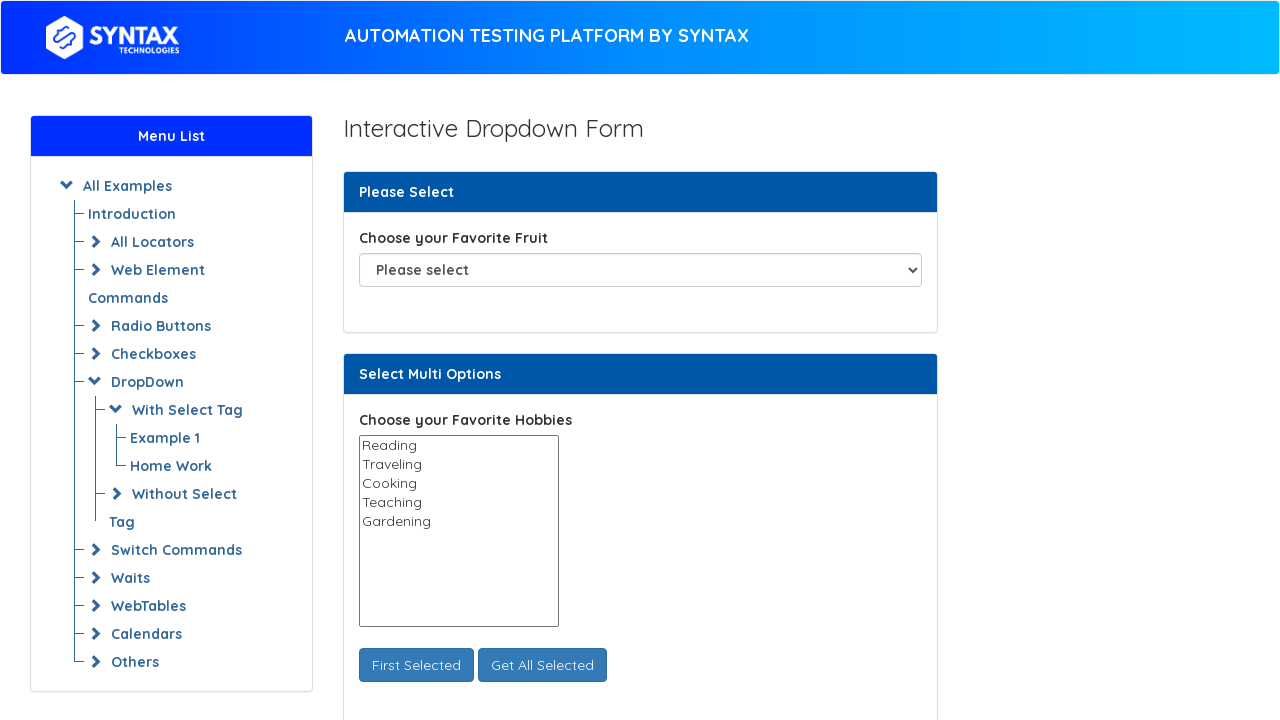

Clicked on the favorite dropdown at (640, 270) on xpath=//select[@class='form-control']
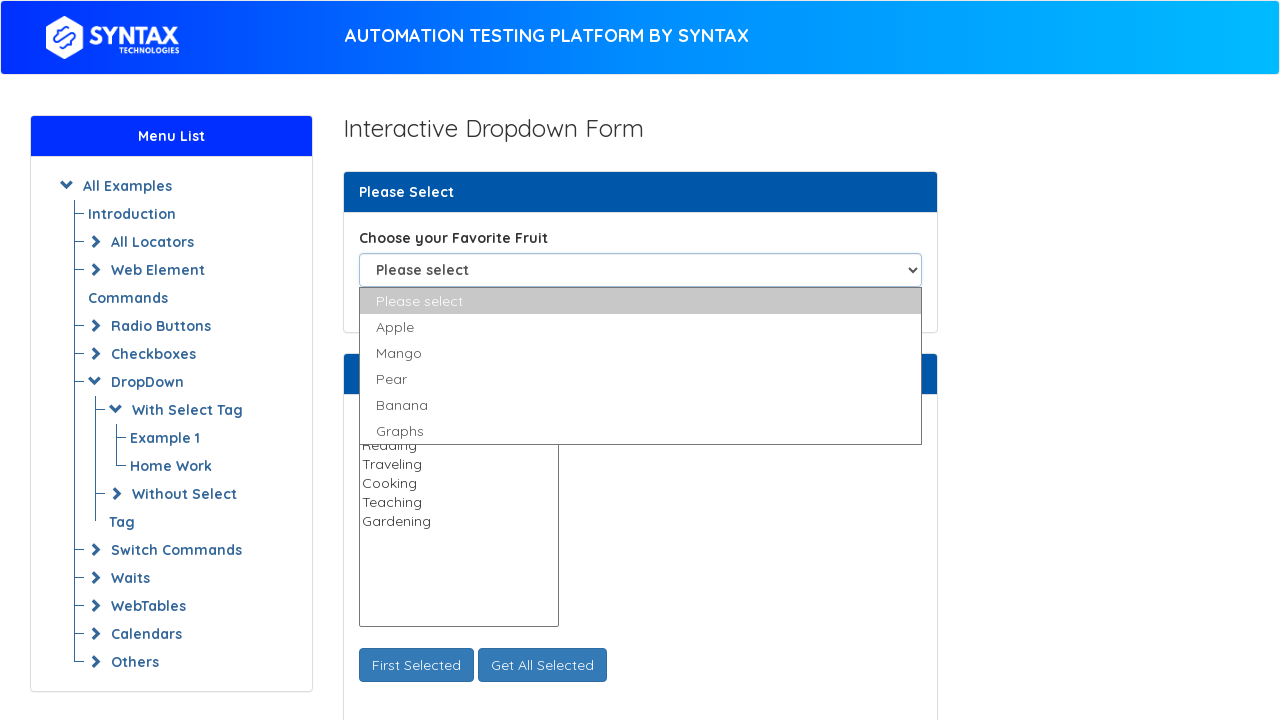

Selected third option (index 2) from favorite dropdown on //select[@class='form-control']
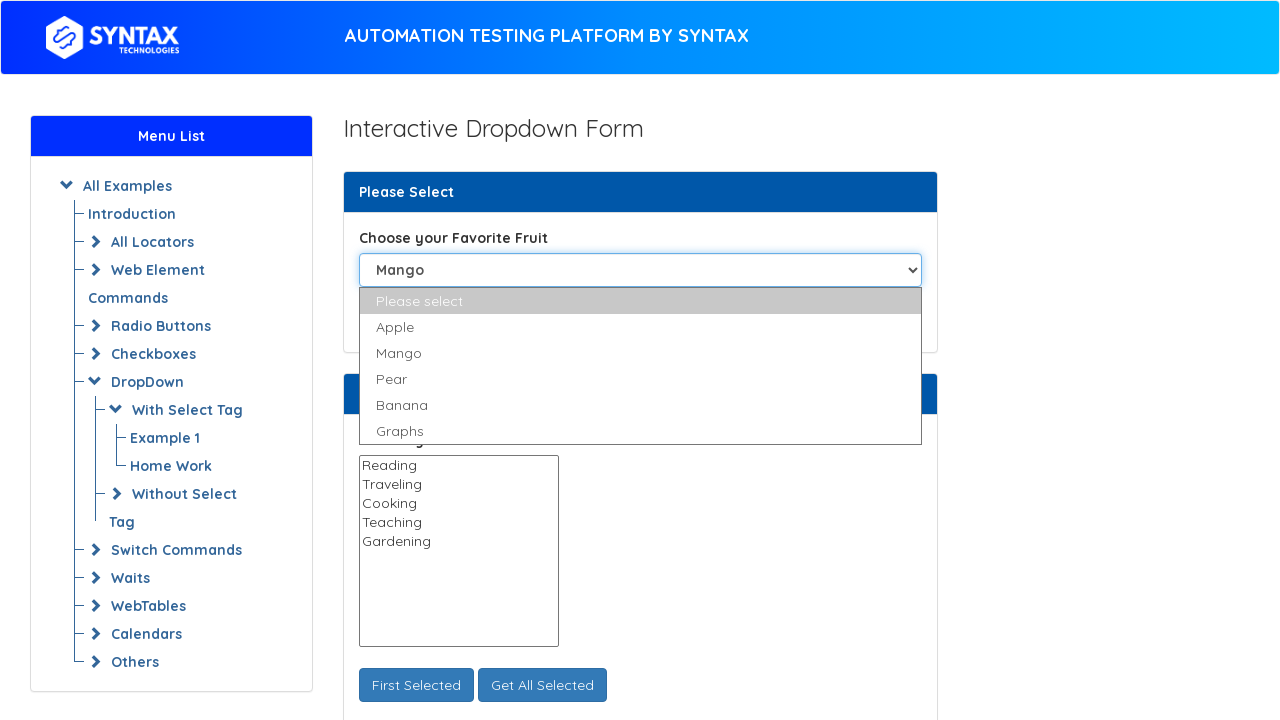

Clicked to close the favorite dropdown at (640, 270) on xpath=//select[@class='form-control']
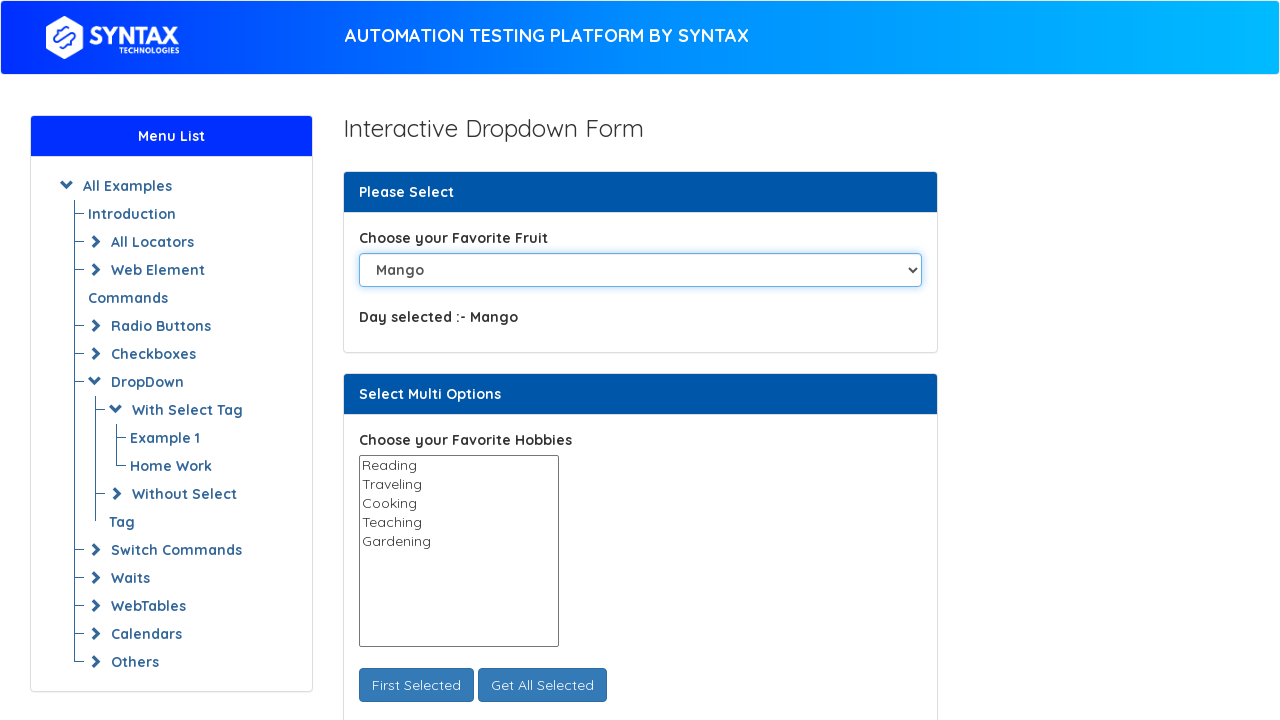

Selected second option (index 1) from hobbies dropdown by index on //select[@id='select_multi_hobbies']
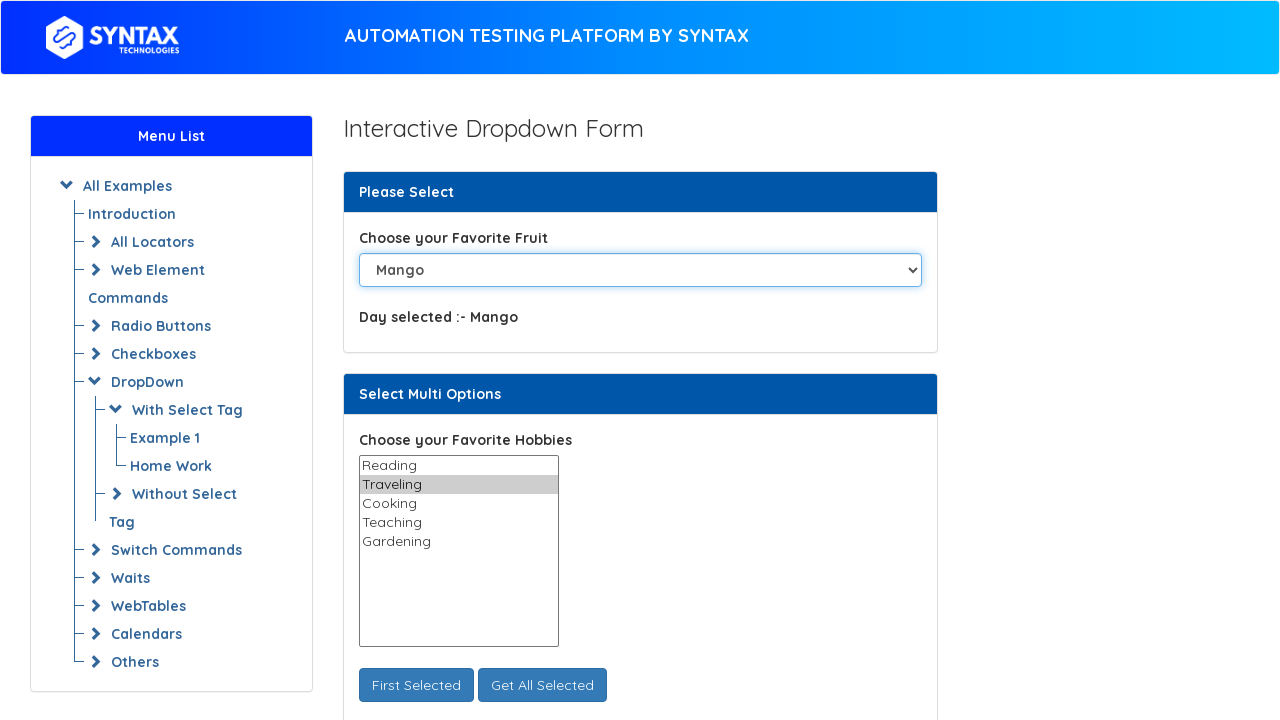

Selected 'Cooking' from hobbies dropdown by value on //select[@id='select_multi_hobbies']
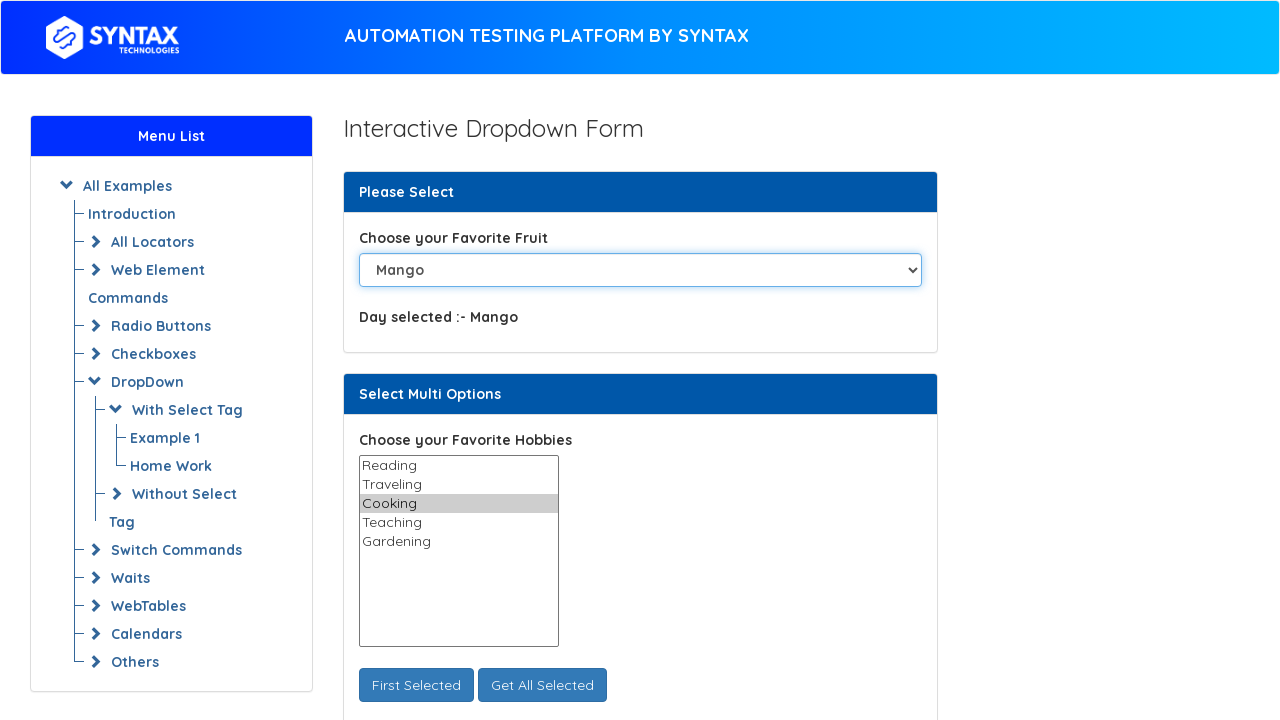

Selected 'Gardening' from hobbies dropdown by visible text on //select[@id='select_multi_hobbies']
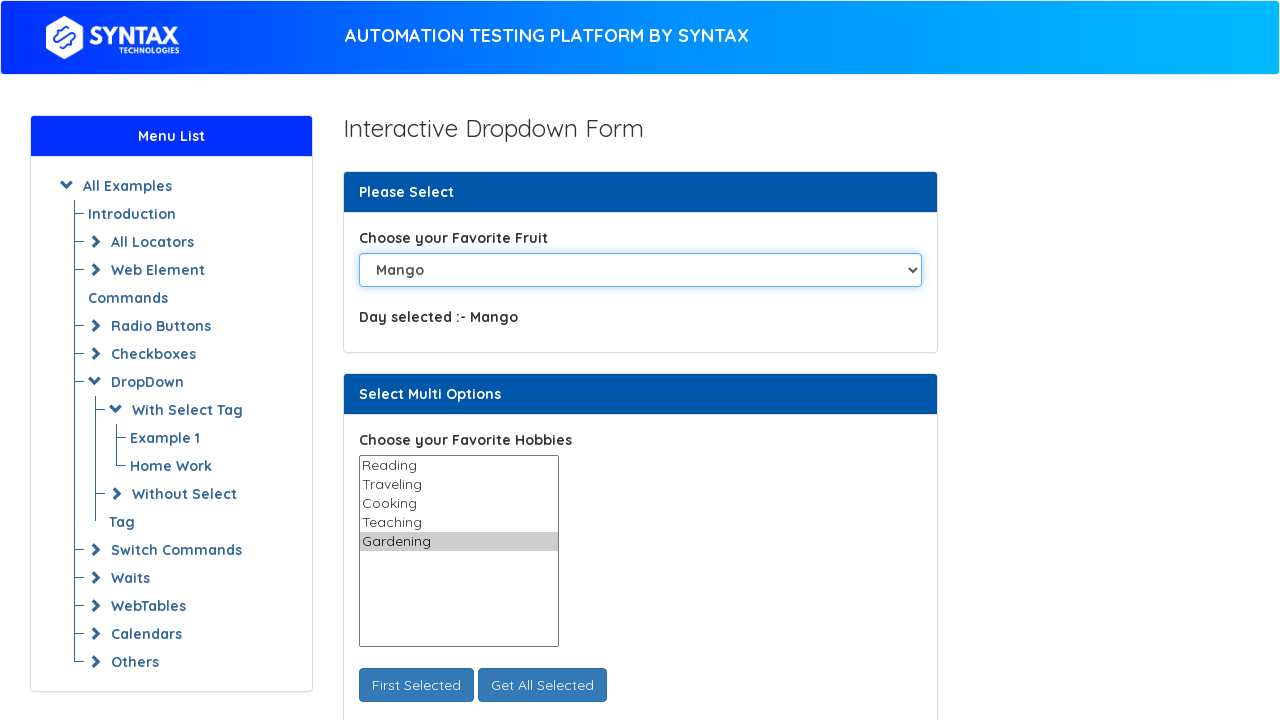

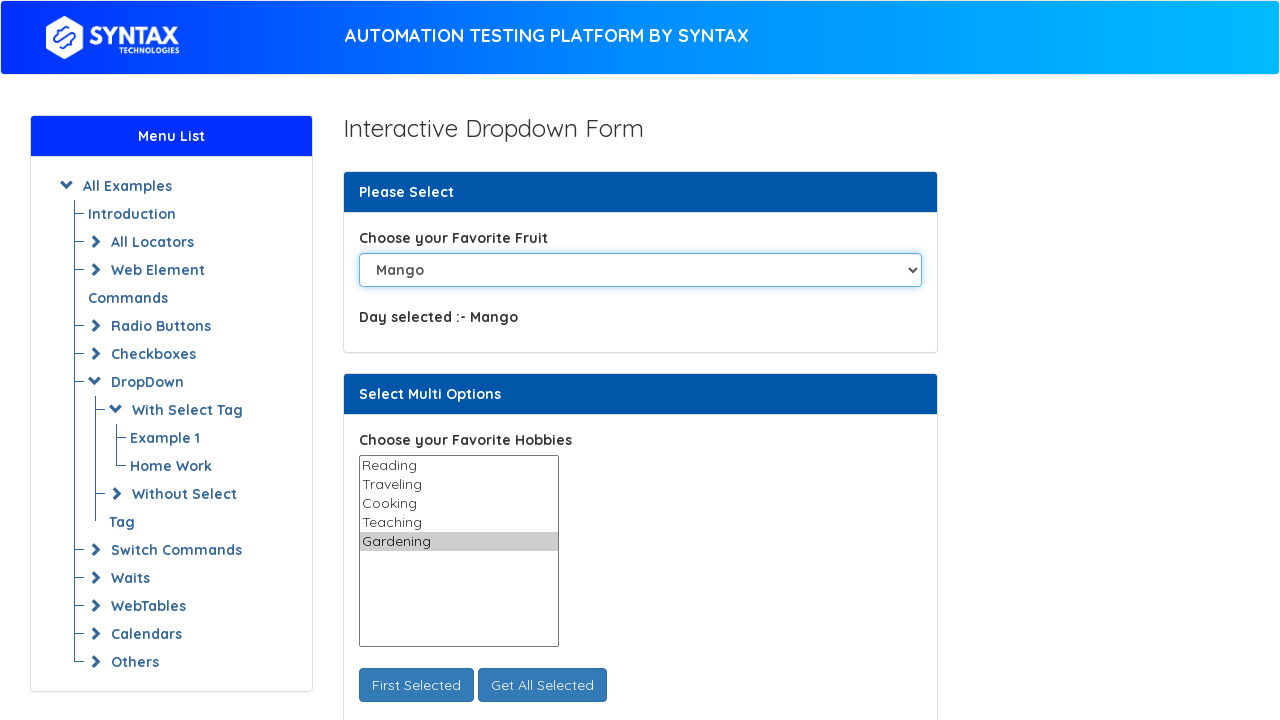